Tests the Add/Remove Elements page by adding two elements, deleting one, and verifying the count

Starting URL: https://the-internet.herokuapp.com/

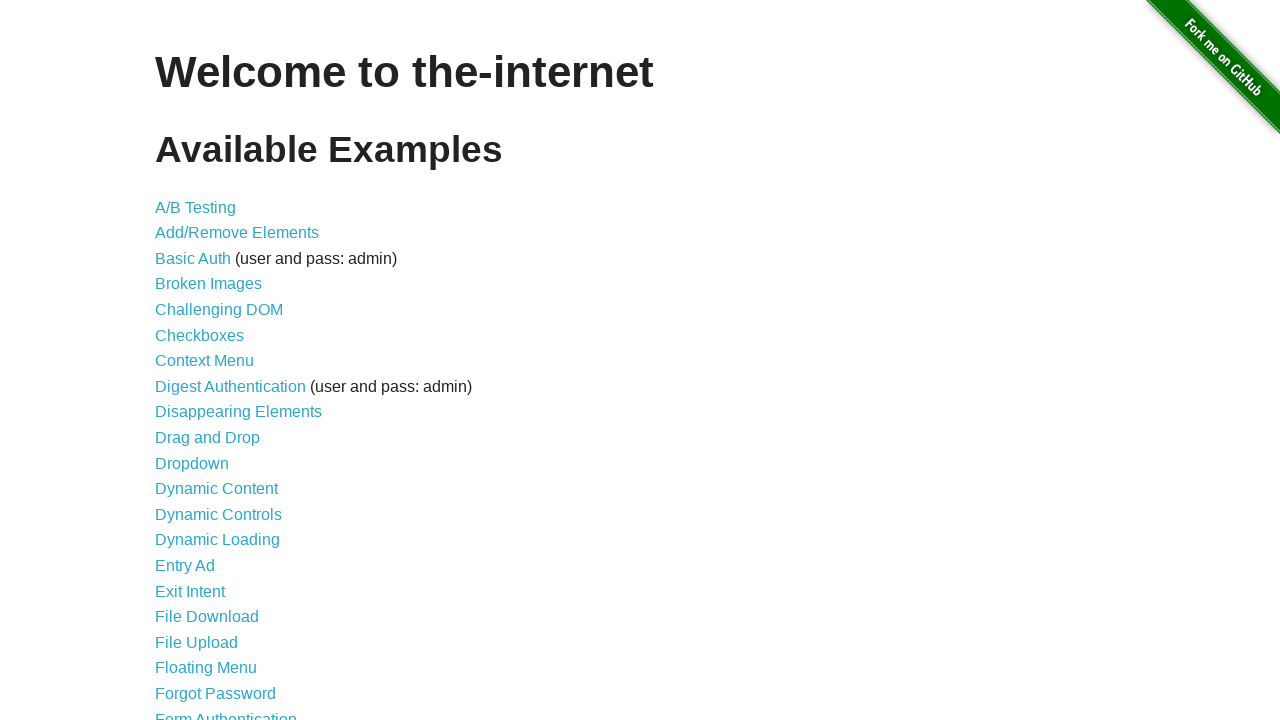

Clicked on 'Add/Remove Elements' link at (237, 233) on a:text('Add/Remove Elements')
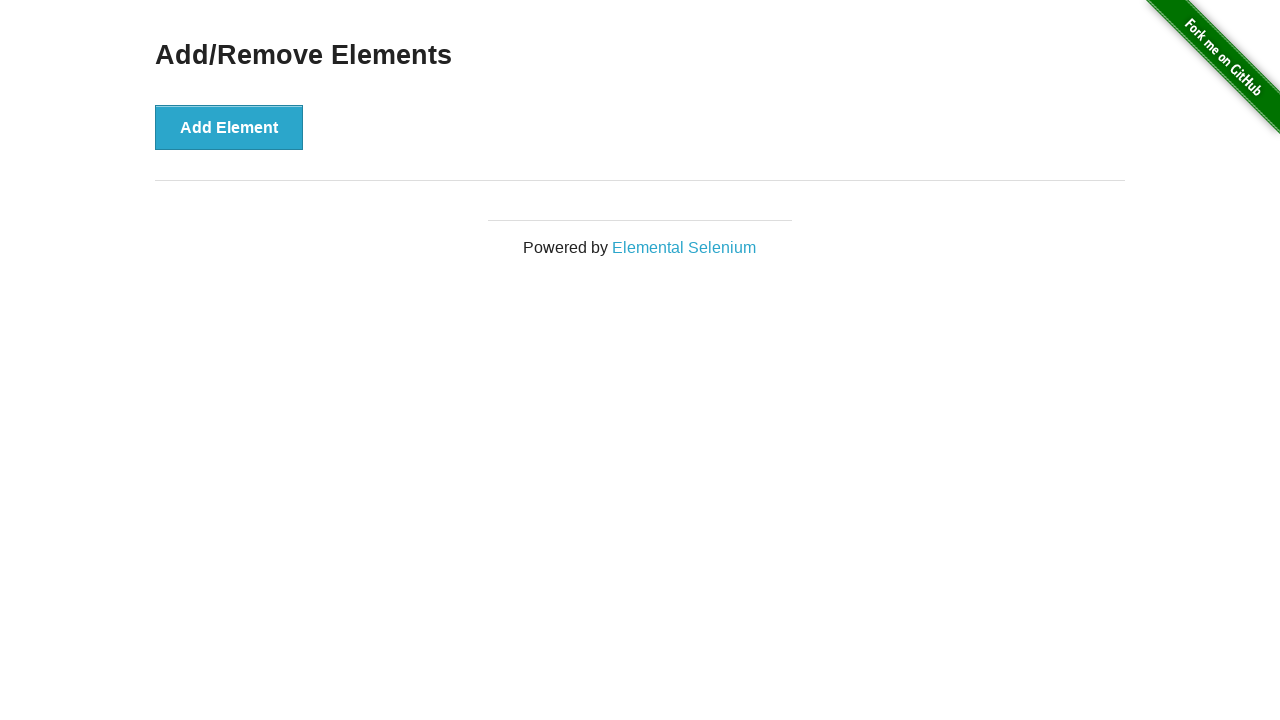

Clicked 'Add Element' button (first time) at (229, 127) on button:text('Add Element')
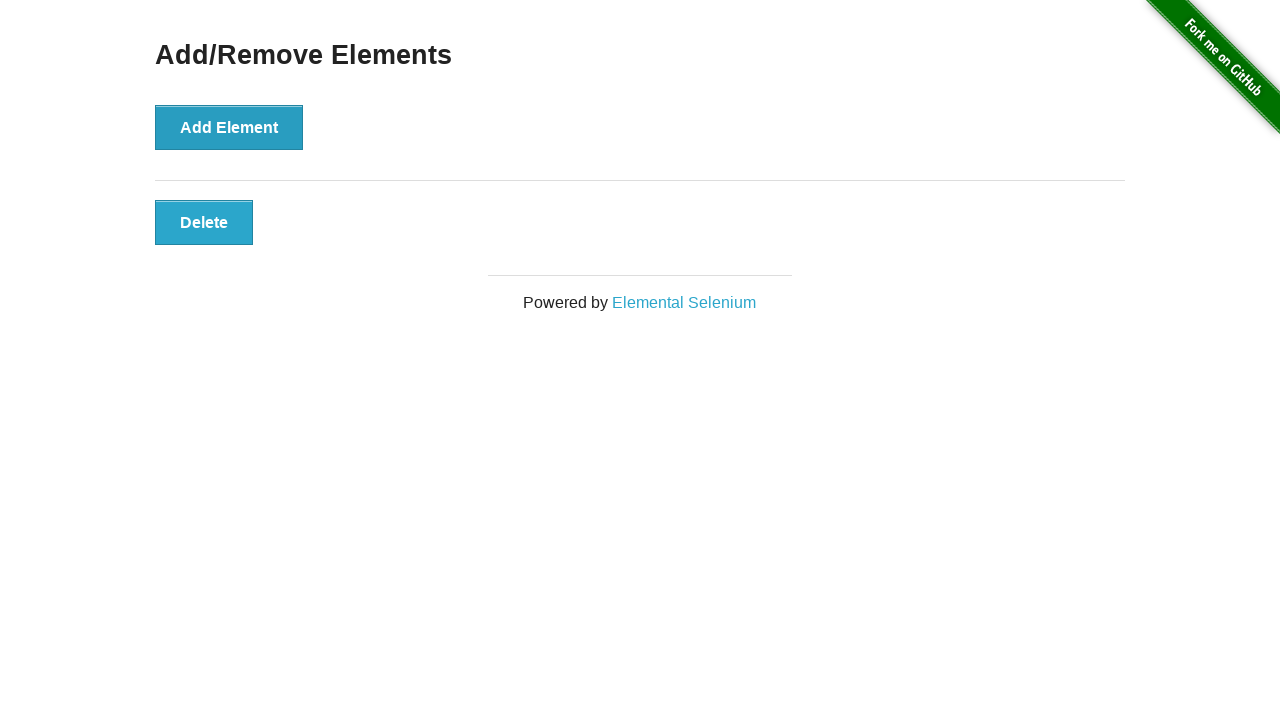

Clicked 'Add Element' button (second time) at (229, 127) on button:text('Add Element')
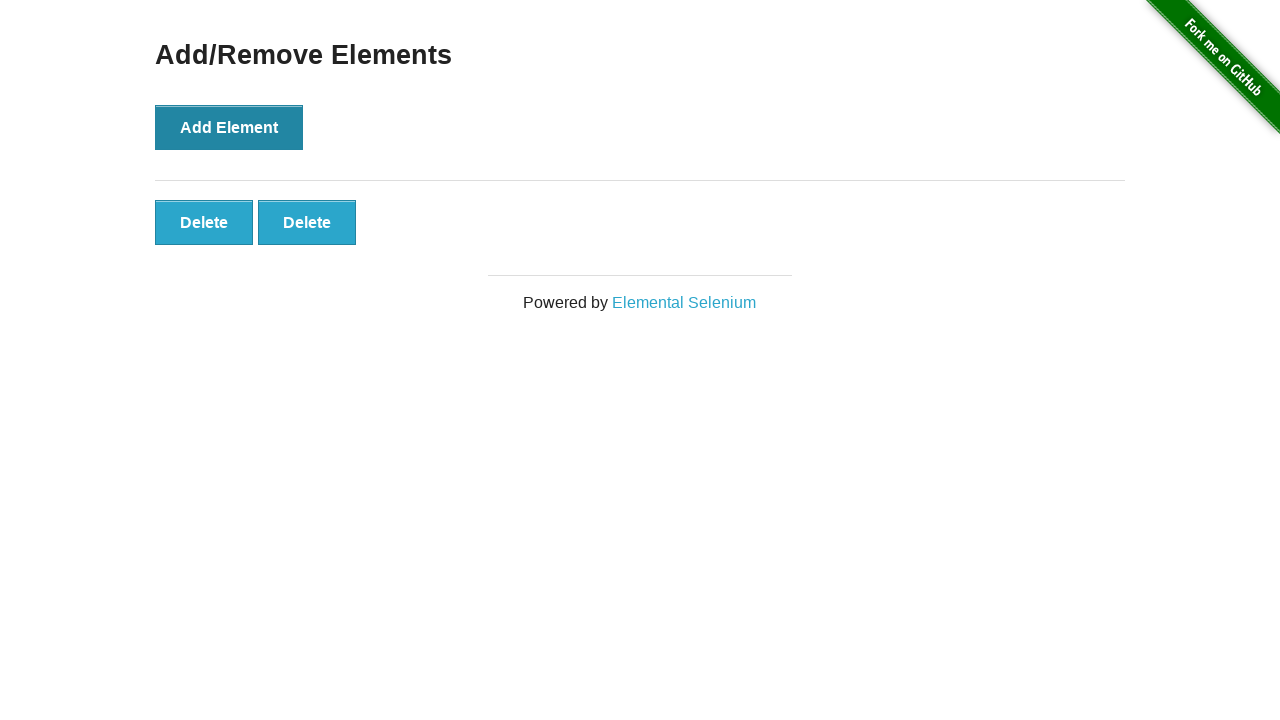

Clicked on an added element to delete it at (204, 222) on .added-manually
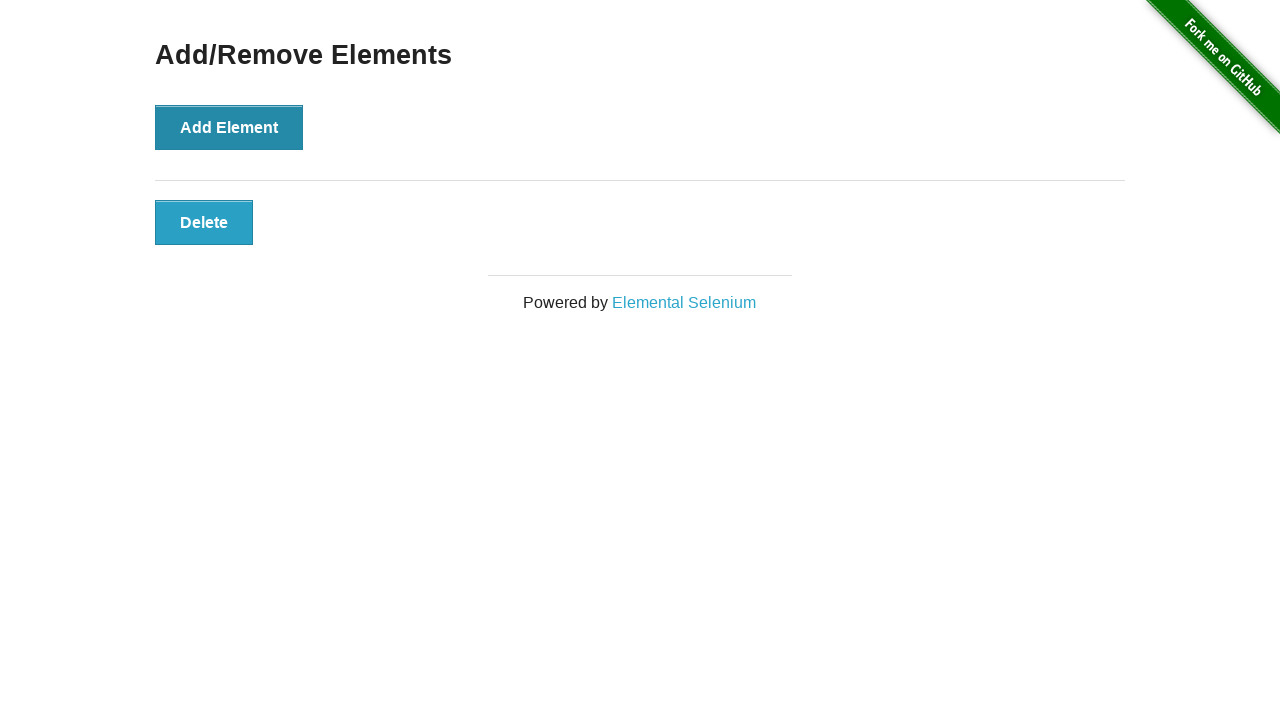

Verified that only one element remains
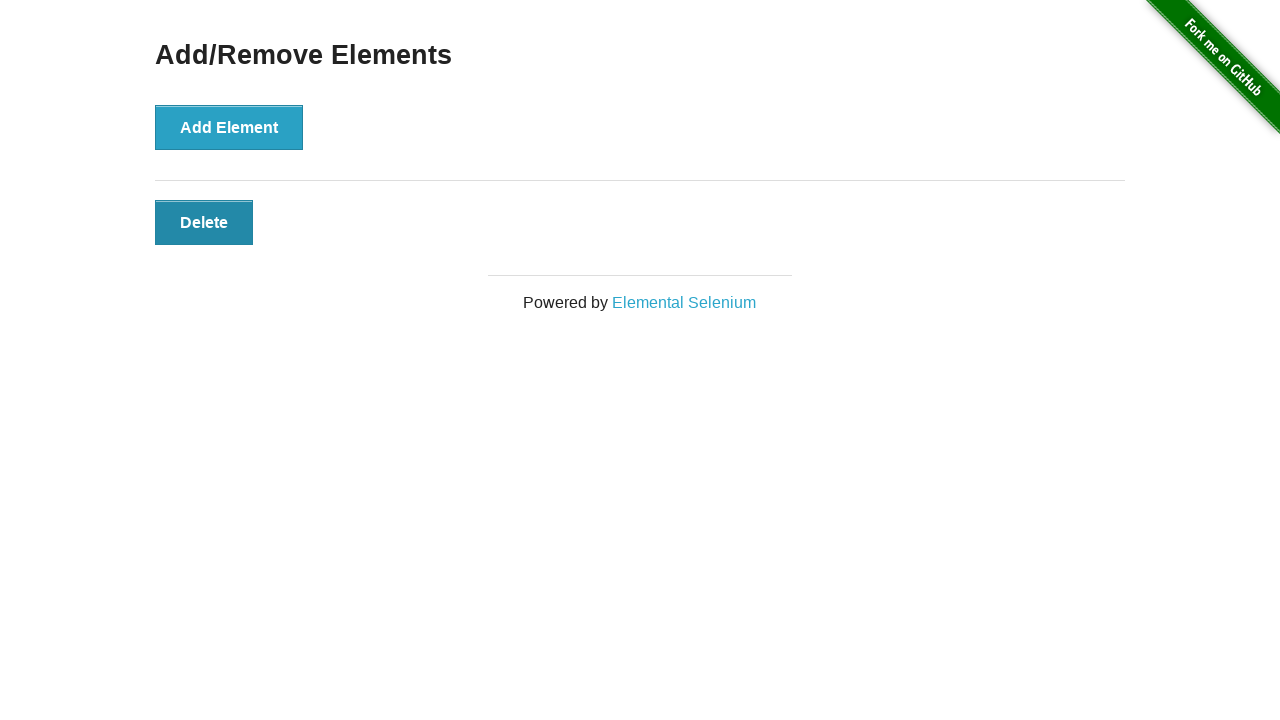

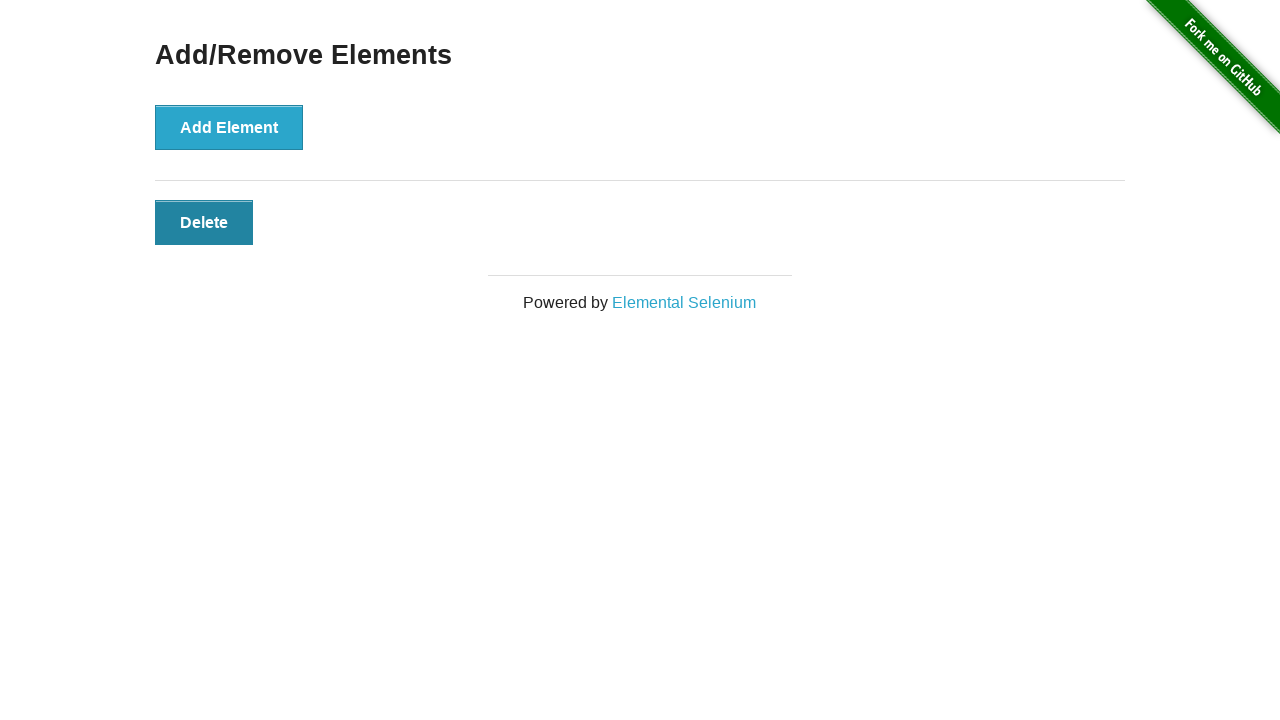